Tests handling multiple browser windows by clicking a link that opens a new window, then switching between windows and verifying their titles.

Starting URL: http://the-internet.herokuapp.com/windows

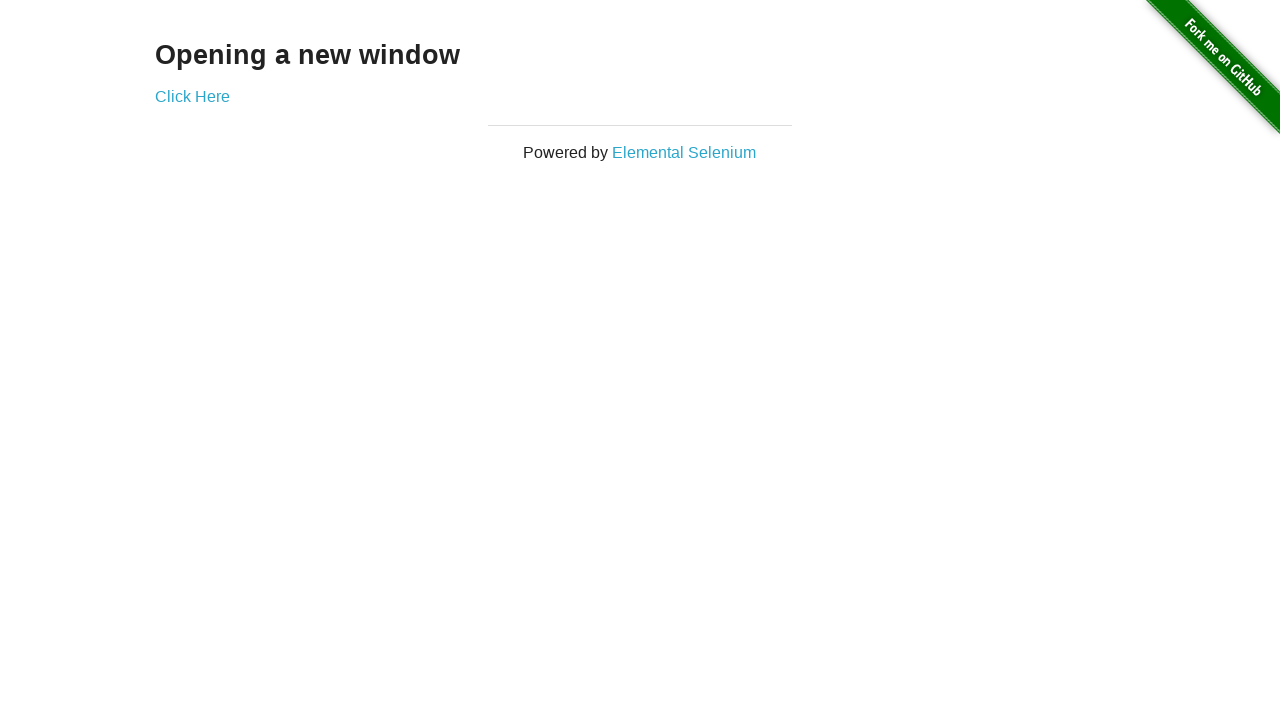

Clicked link that opens a new window at (192, 96) on .example a
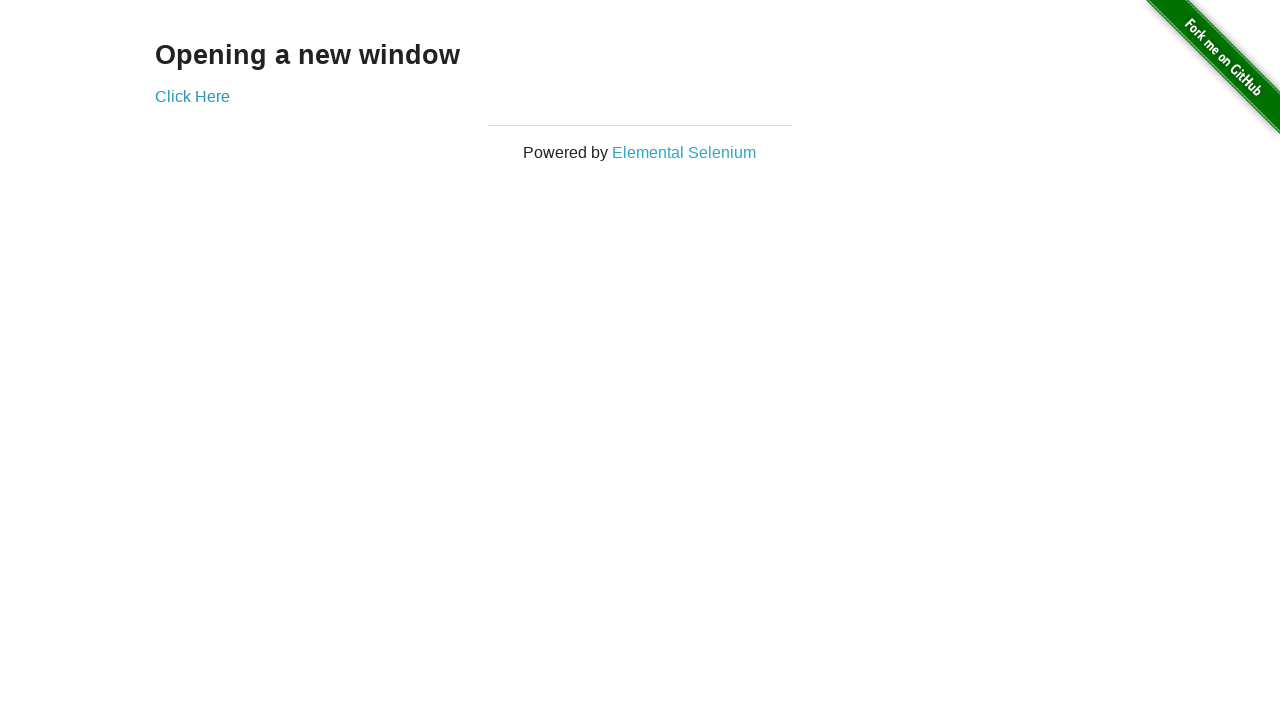

Verified original window title is not 'New Window'
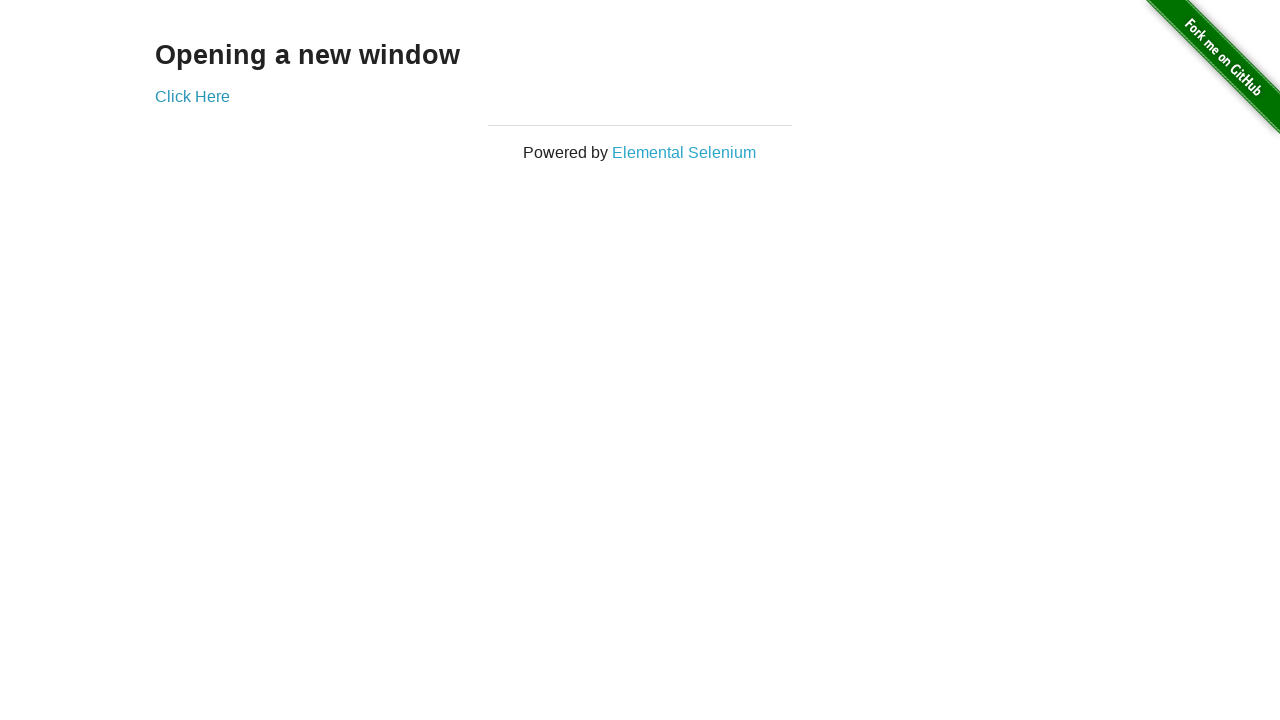

New window page loaded
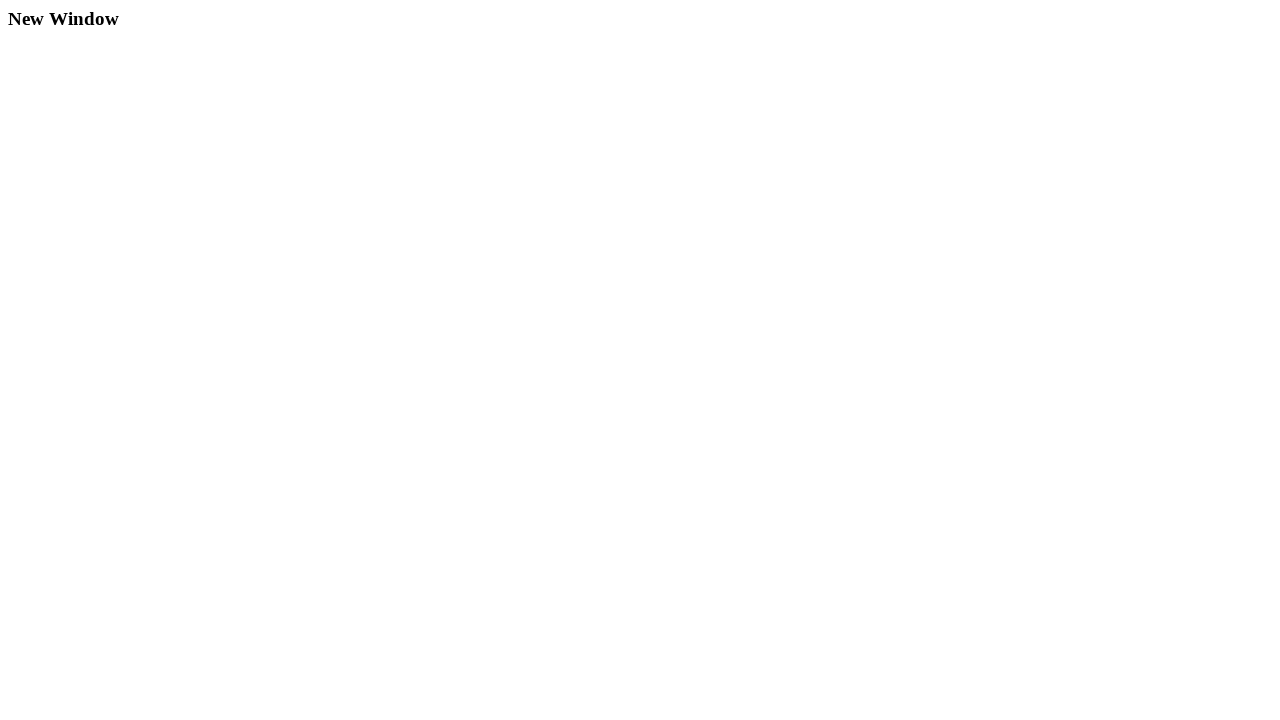

Verified new window title is 'New Window'
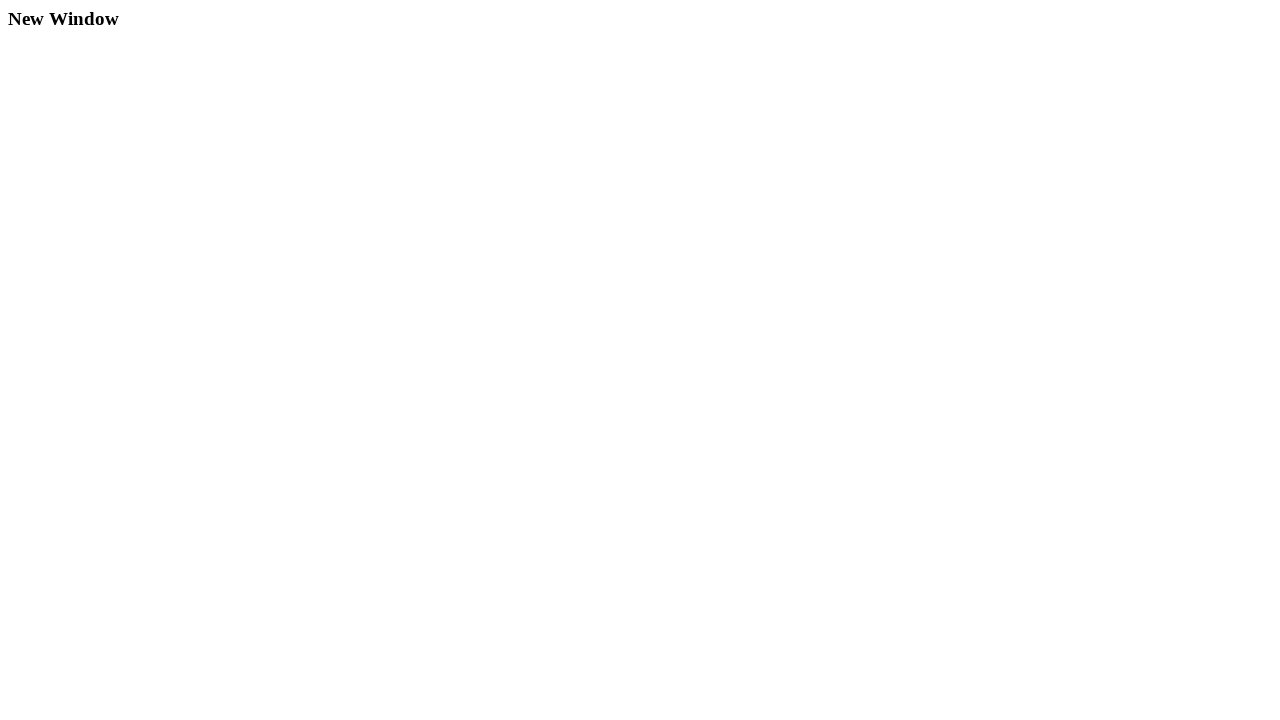

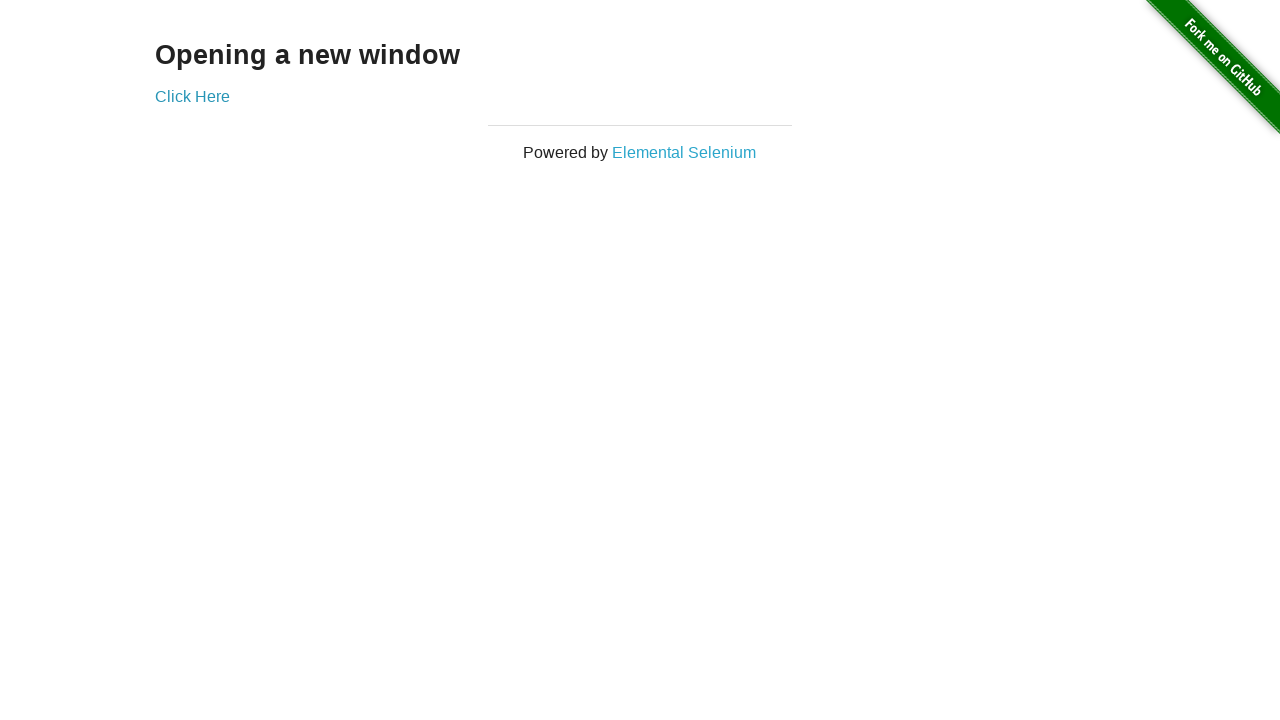